Tests keyboard navigation on SpiceJet website by pressing Tab keys to move through elements and Enter to activate an element

Starting URL: https://www.spicejet.com

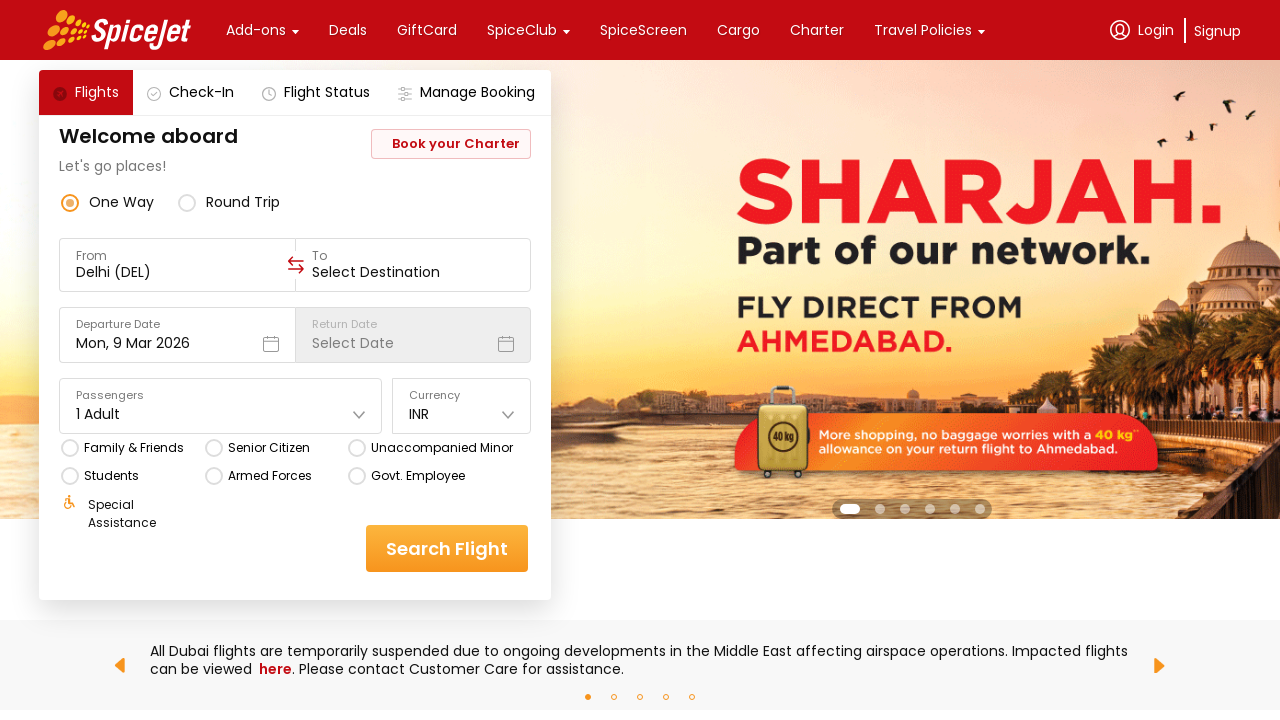

Pressed Tab key to move to next focusable element
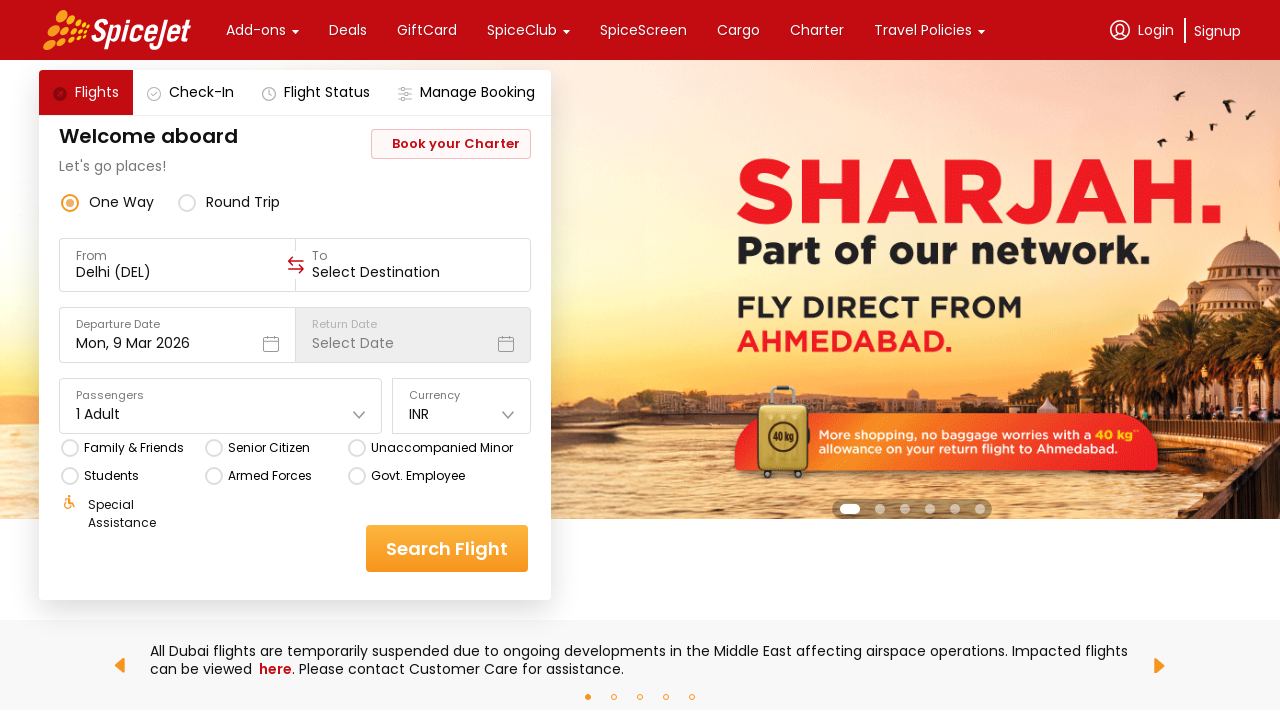

Waited 1 second for UI response
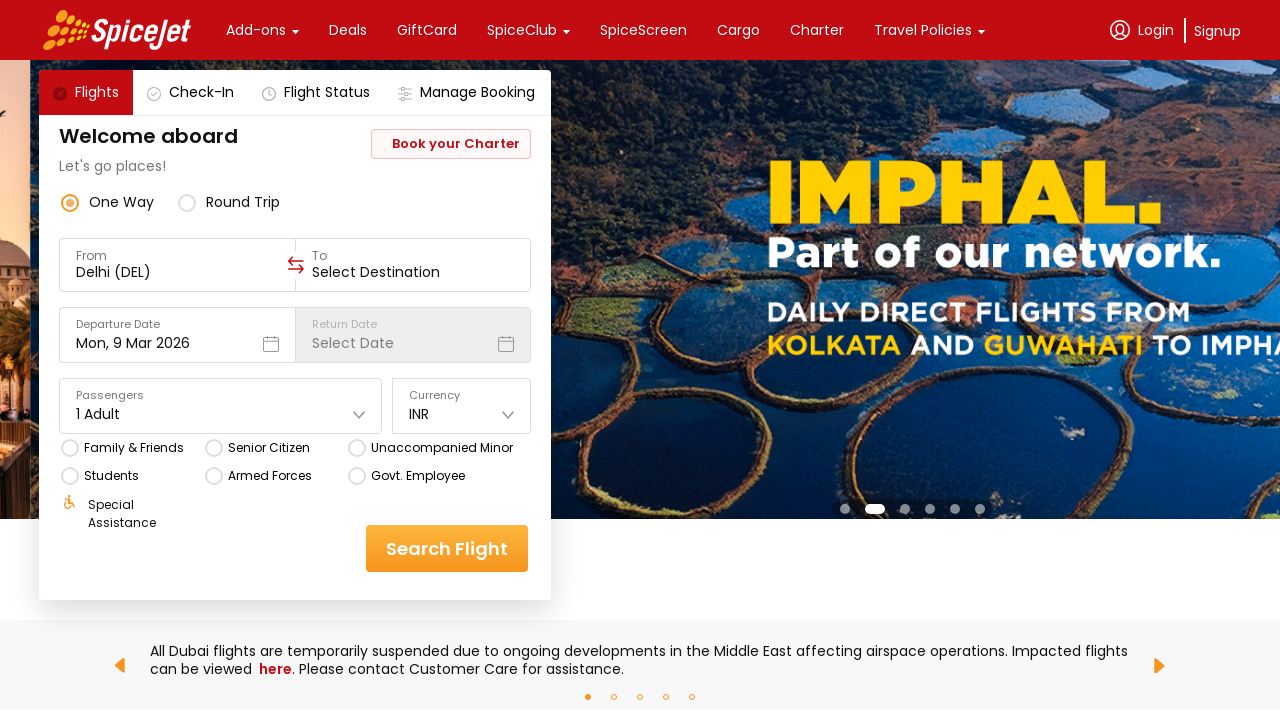

Pressed Tab key again to move to next element
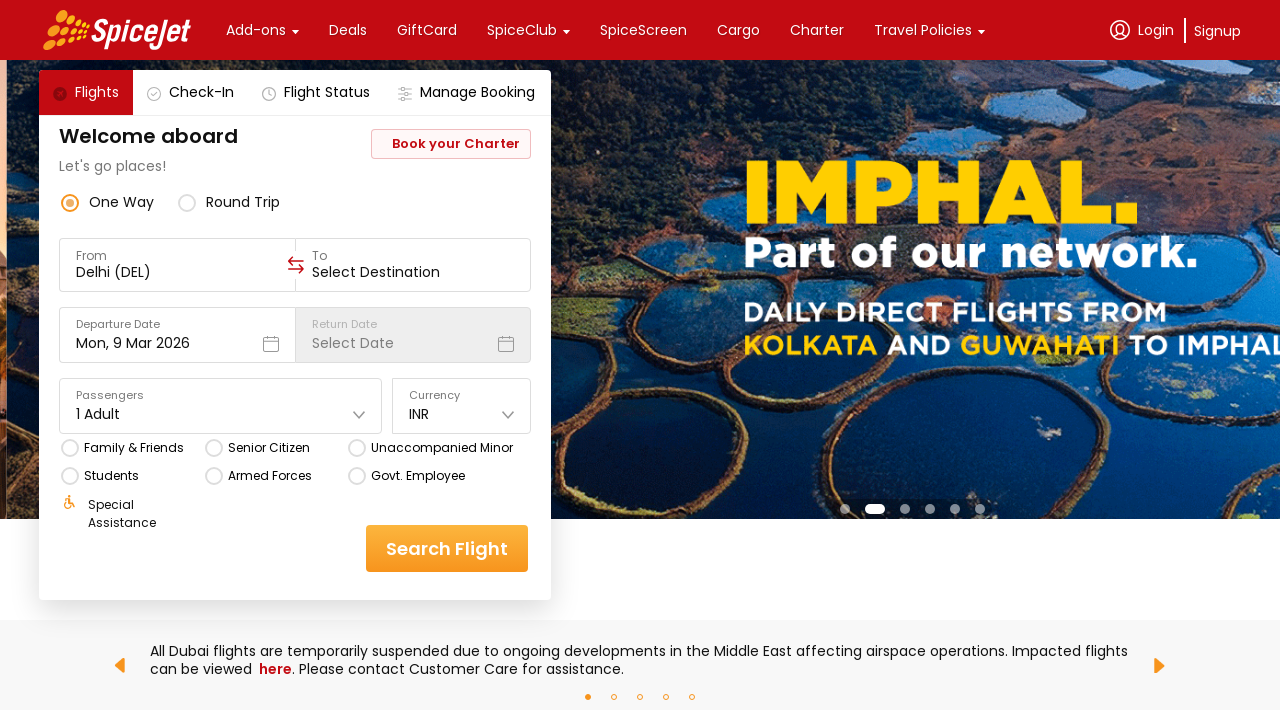

Waited 1 second for UI response
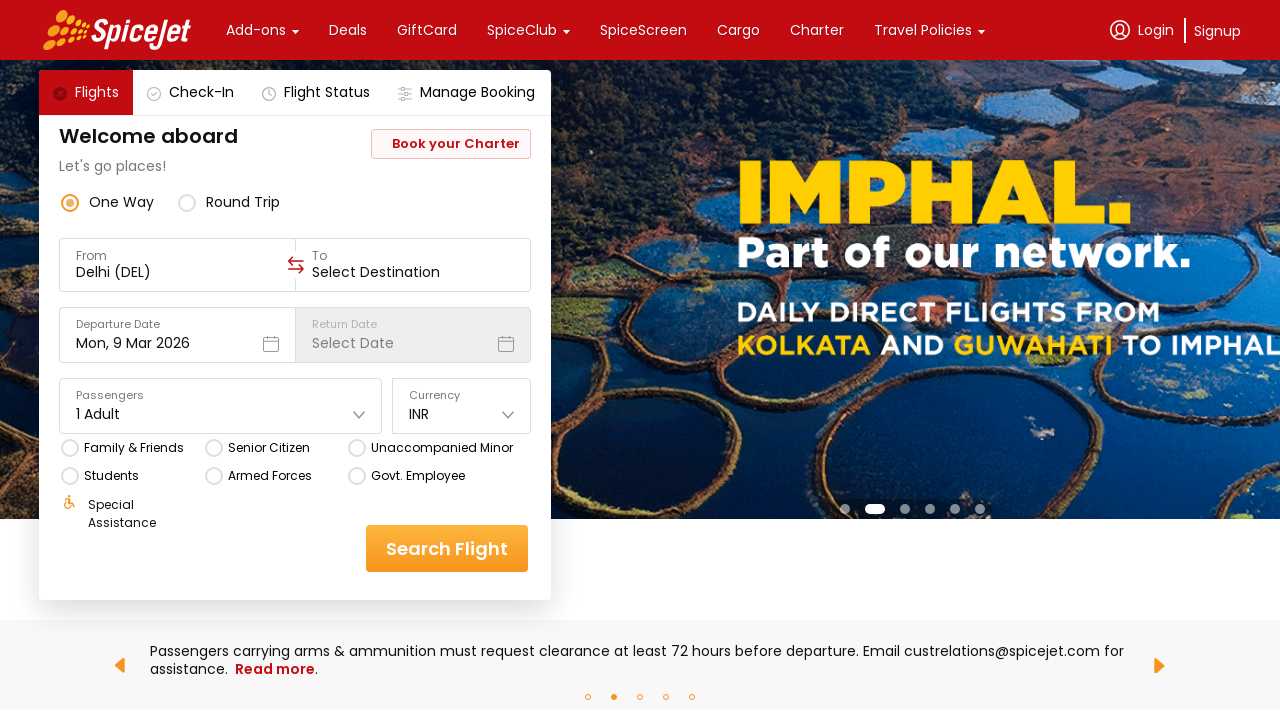

Pressed Enter key to activate the focused element
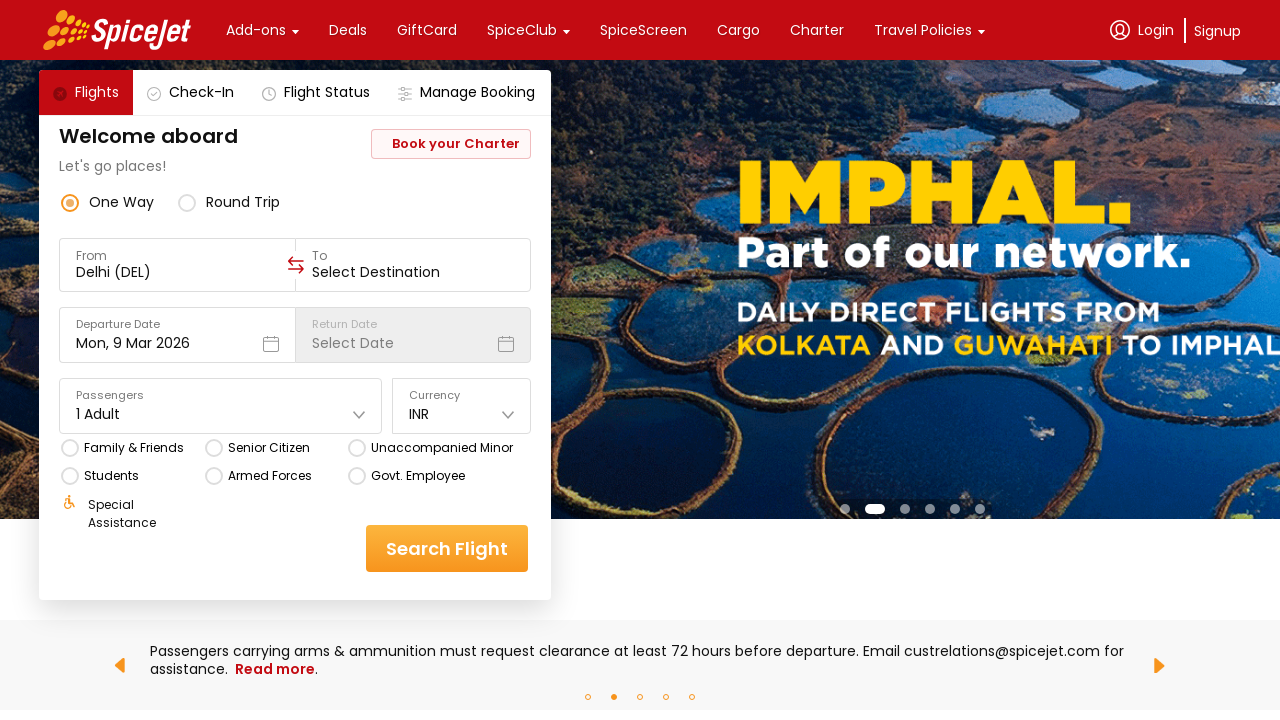

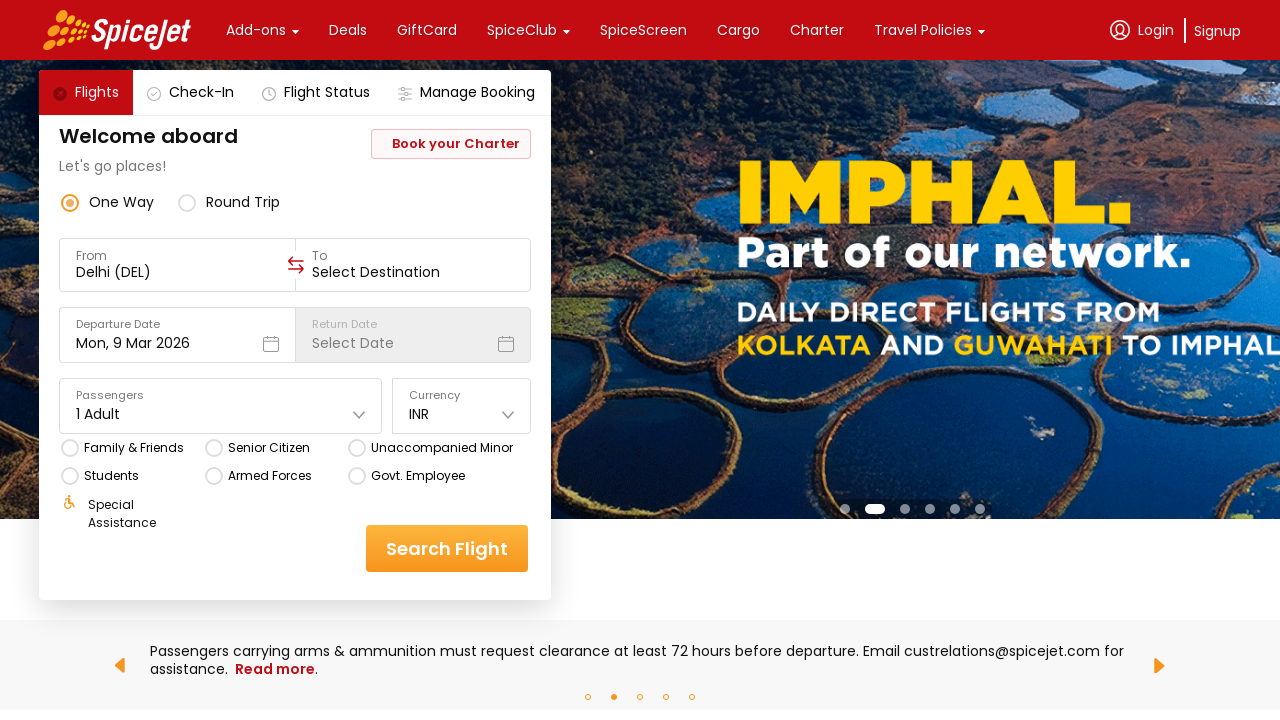